Tests opening a new account by selecting a customer, choosing a currency, and submitting the form.

Starting URL: https://www.globalsqa.com/angularJs-protractor/BankingProject/#/login

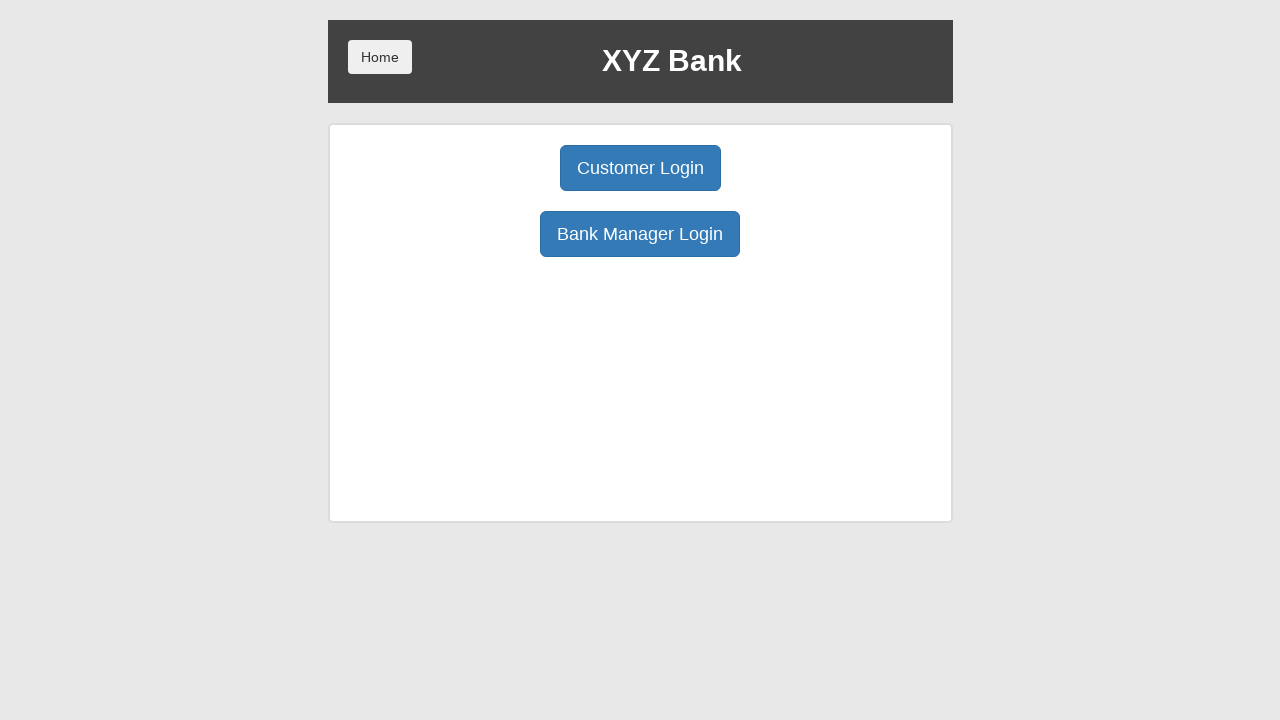

Clicked Bank Manager Login button at (640, 234) on button.btn.btn-primary.btn-lg[ng-click="manager()"]
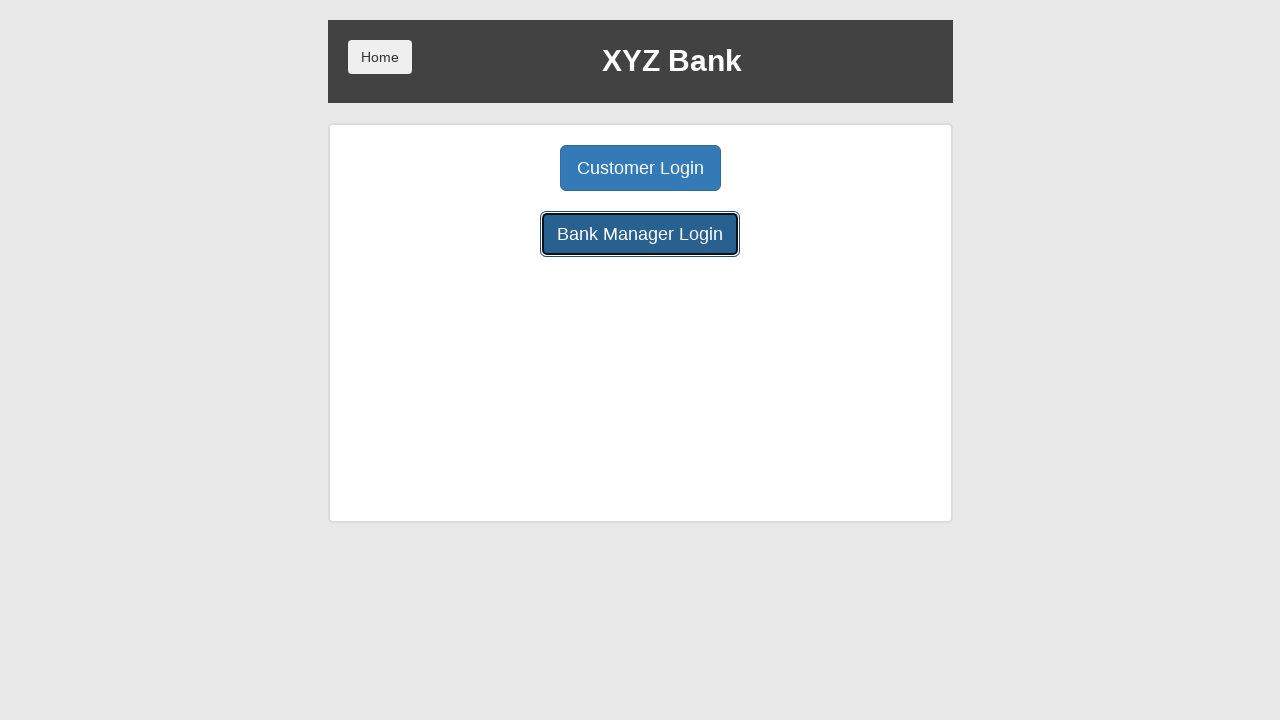

Clicked Open Account button at (654, 168) on button.btn.btn-lg.tab[ng-click="openAccount()"]
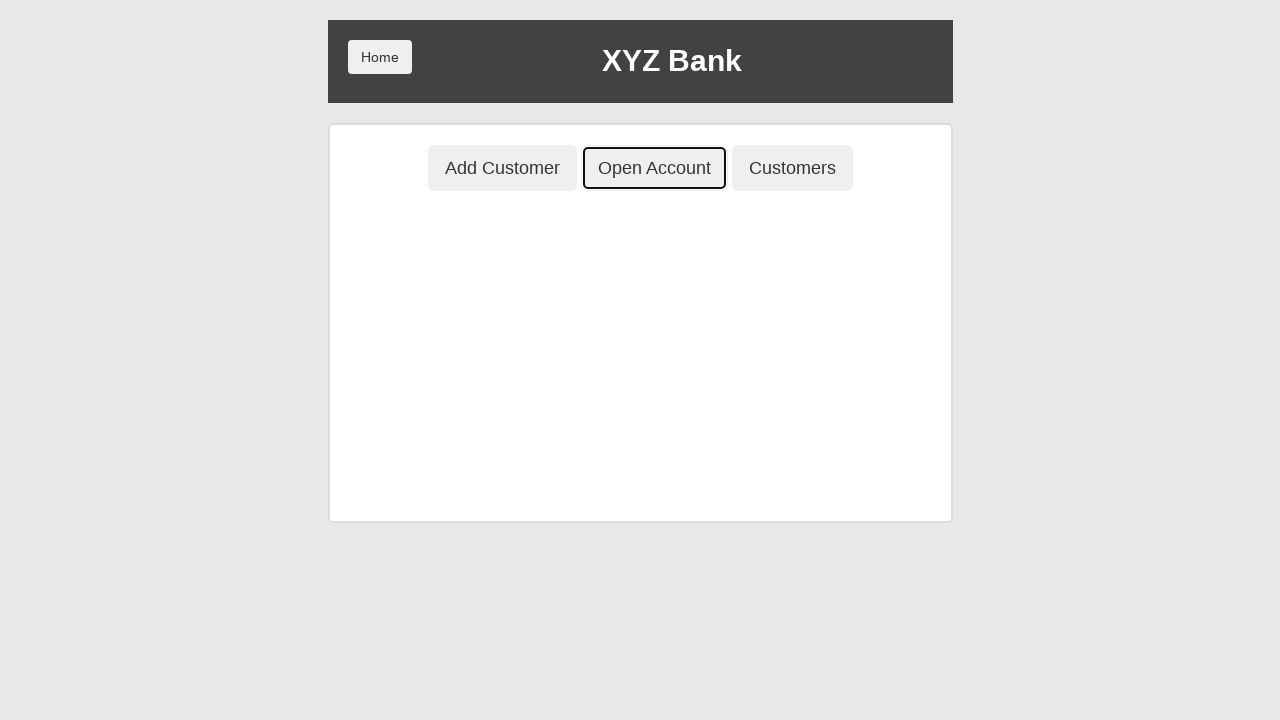

Clicked customer dropdown to open it at (640, 253) on select[name="userSelect"]
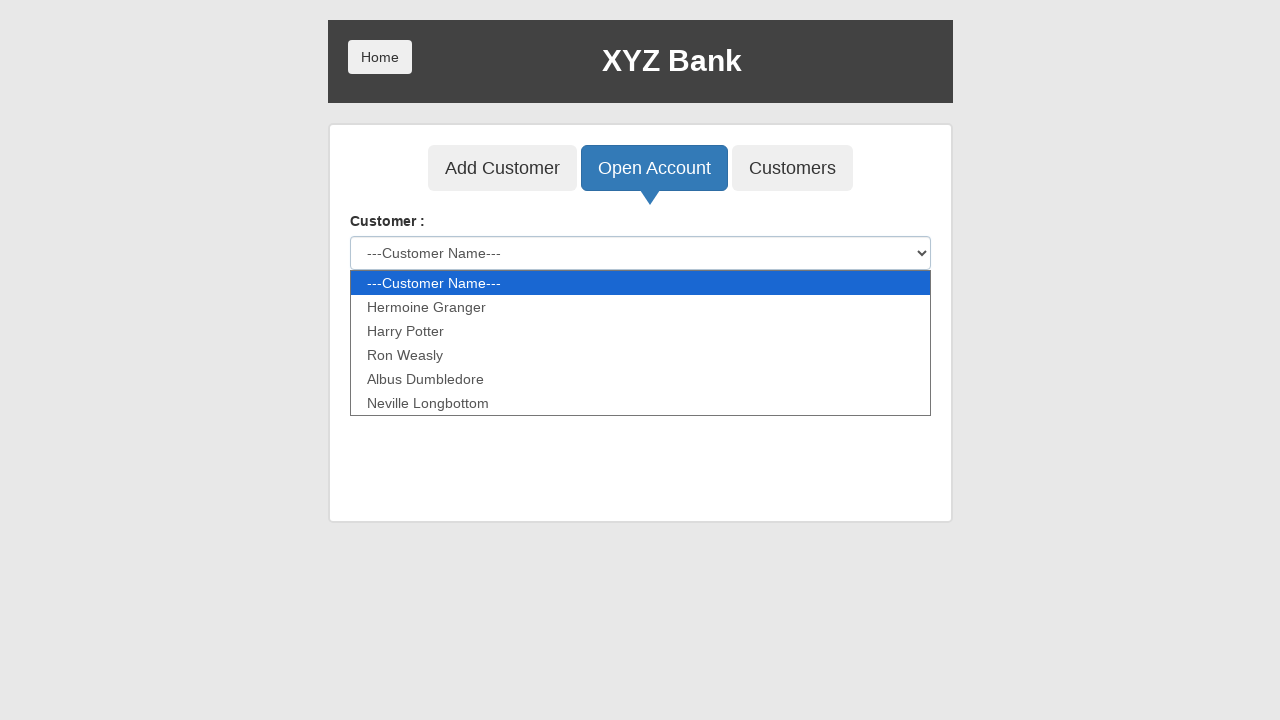

Selected Albus Dumbledore from customer dropdown on select[name="userSelect"]
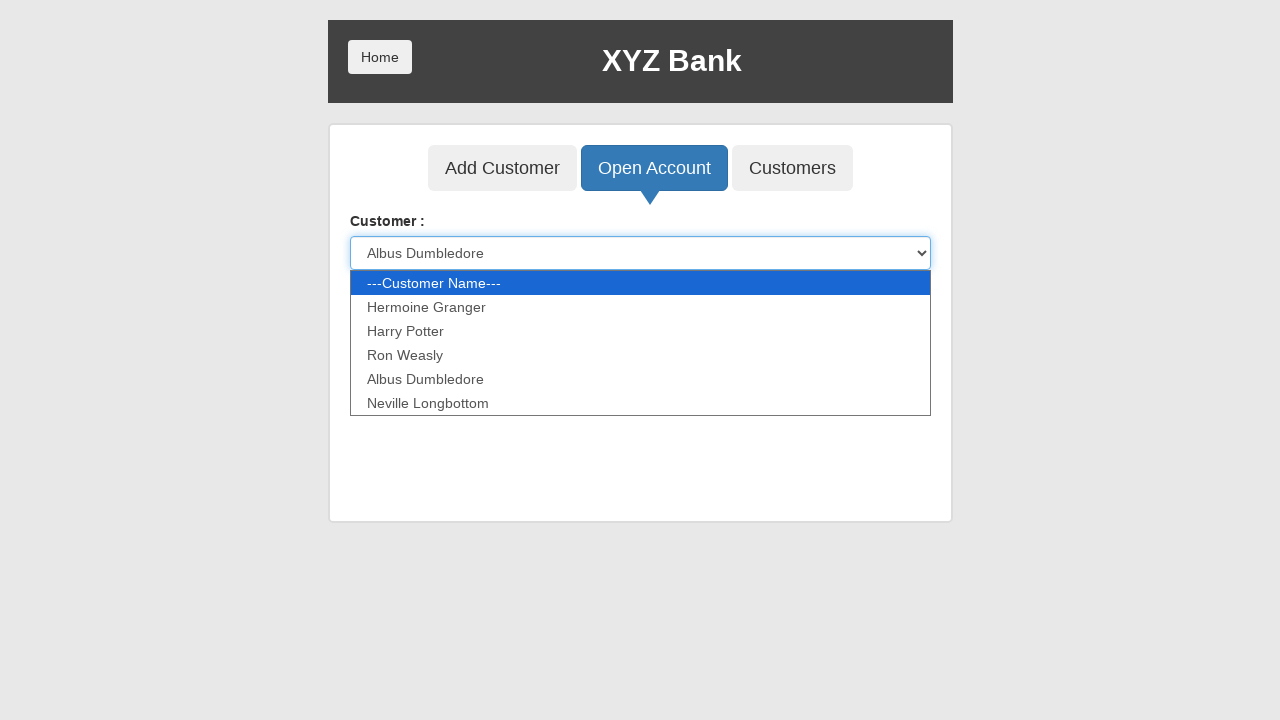

Clicked currency dropdown to open it at (640, 327) on #currency
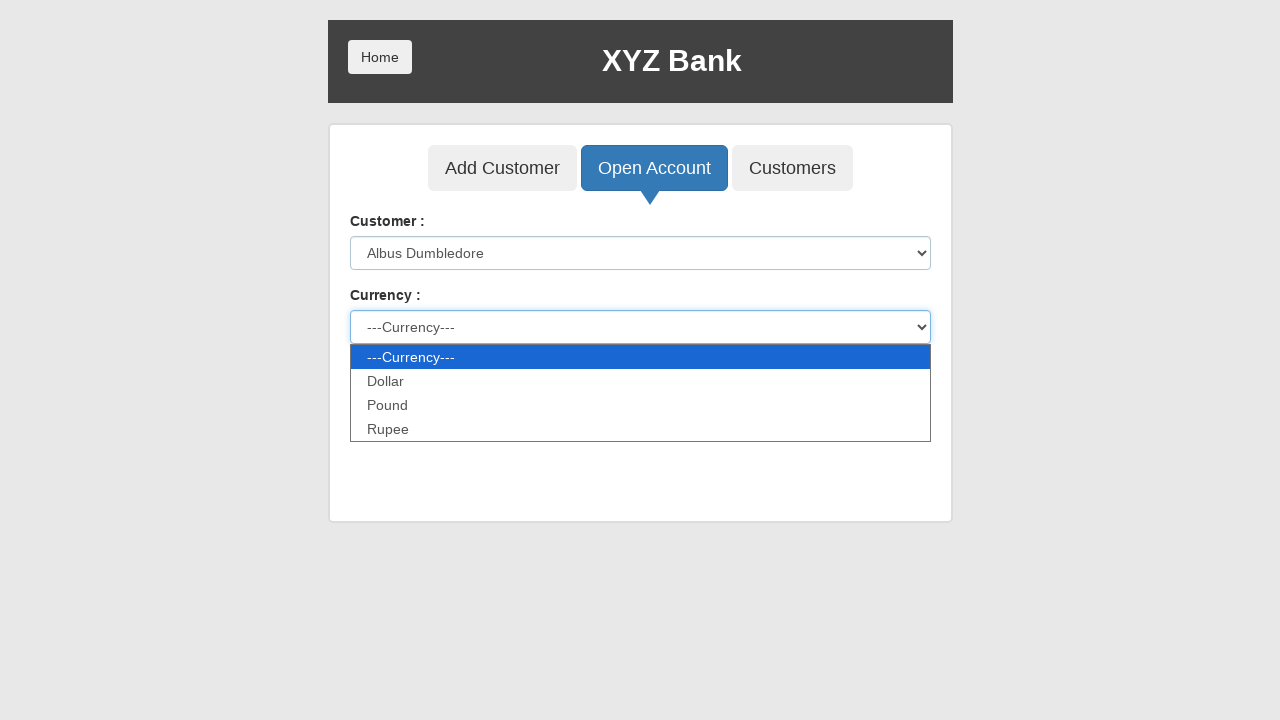

Selected Dollar from currency dropdown on #currency
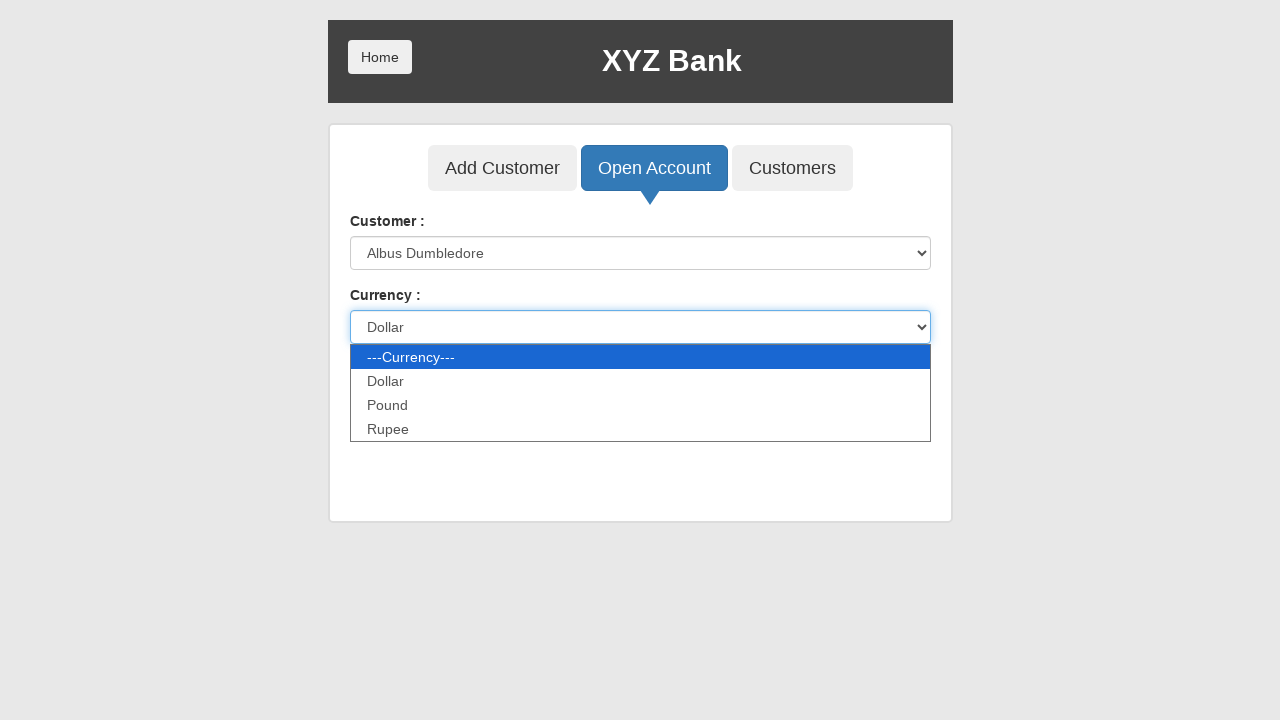

Clicked process button to submit account creation form at (383, 372) on xpath=//button[@type="submit" and @value=""]
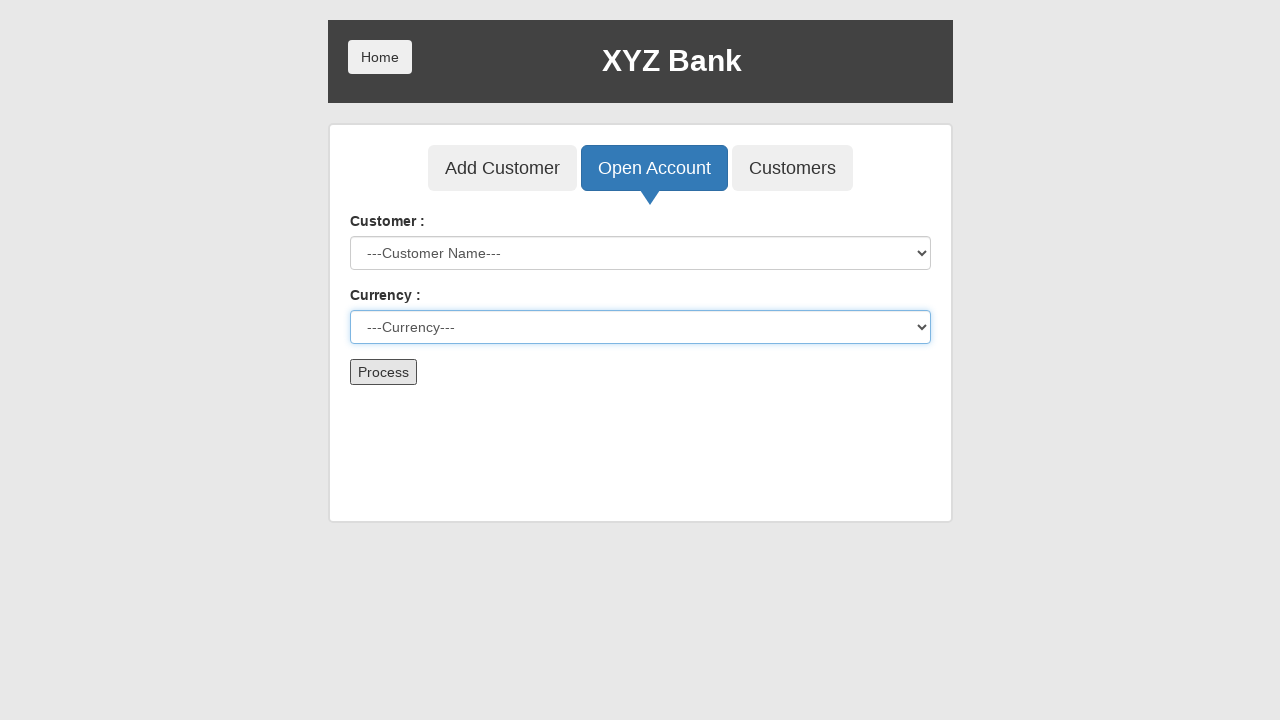

Handled confirmation alert by accepting it
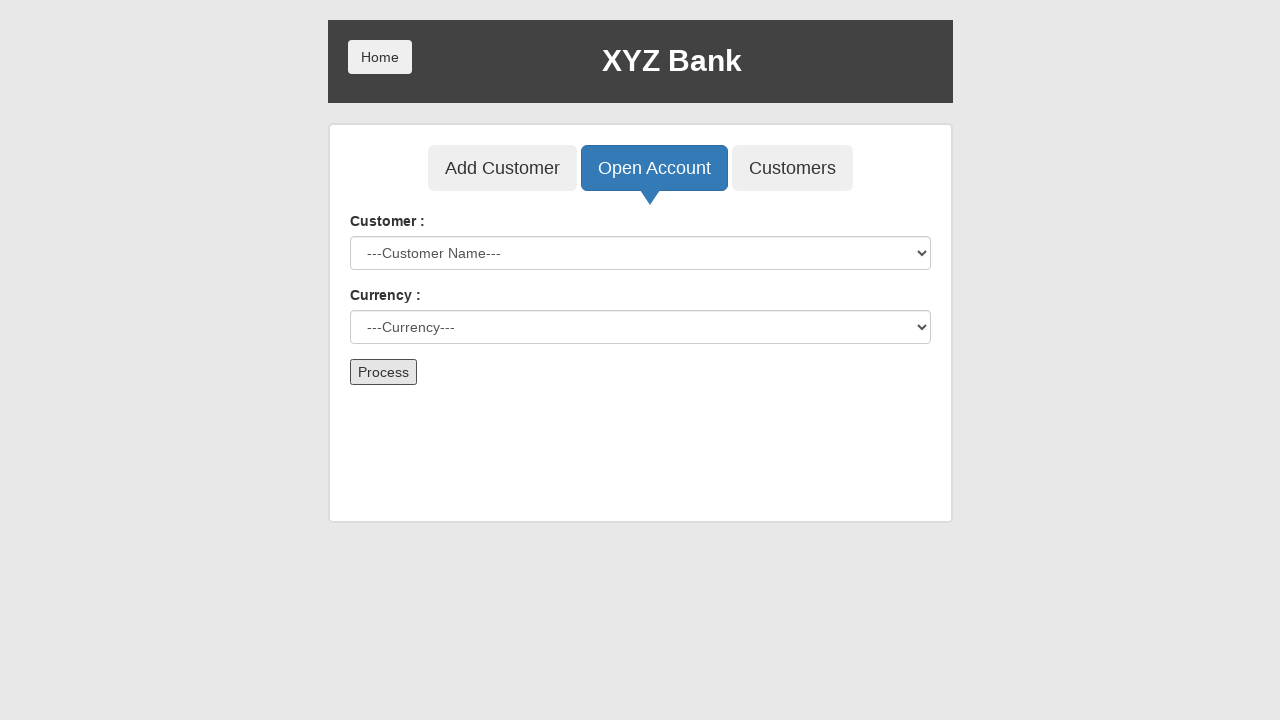

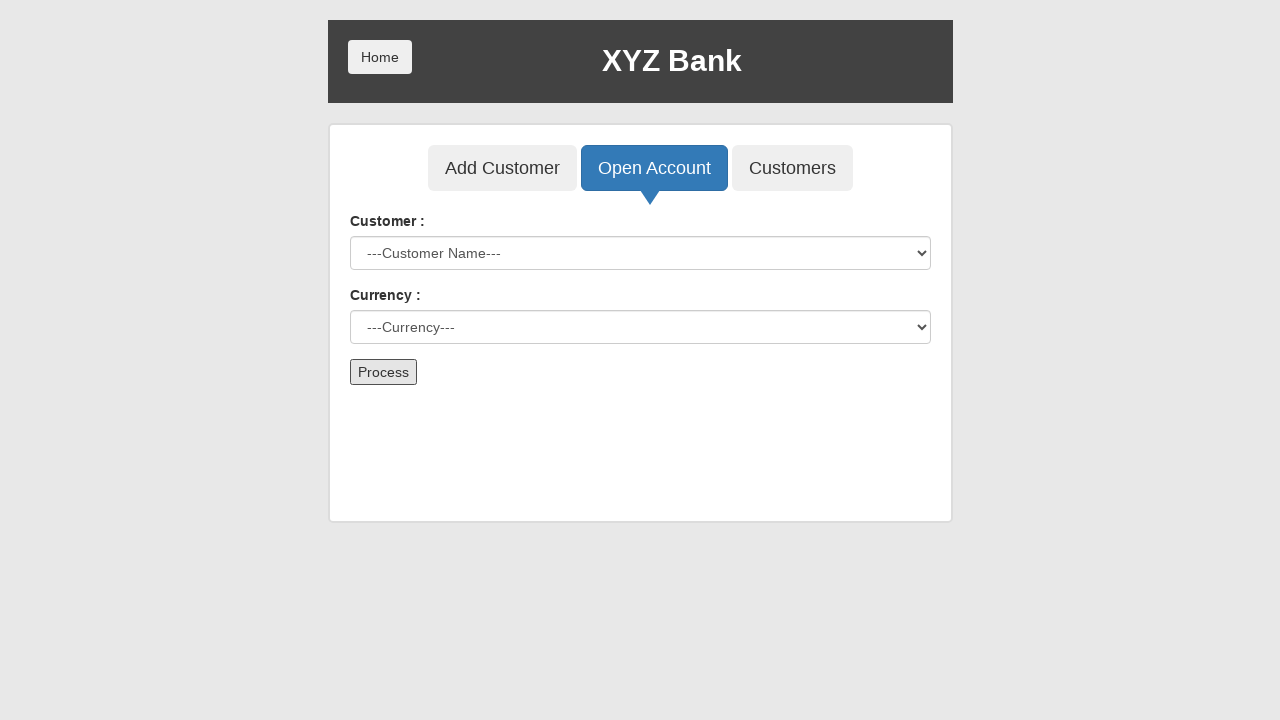